Tests dropdown selection with a non-existent option to verify error handling when selecting an invalid option

Starting URL: http://the-internet.herokuapp.com/dropdown

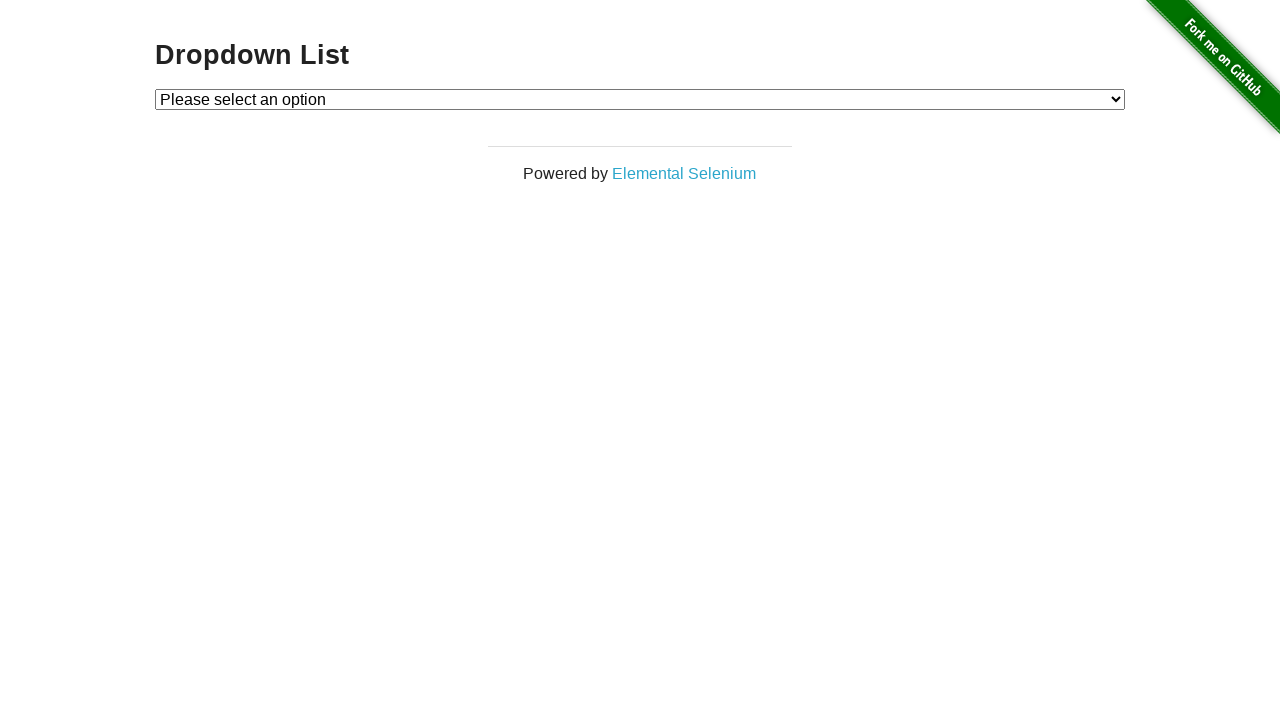

Selected first option (value='1') from dropdown on #dropdown
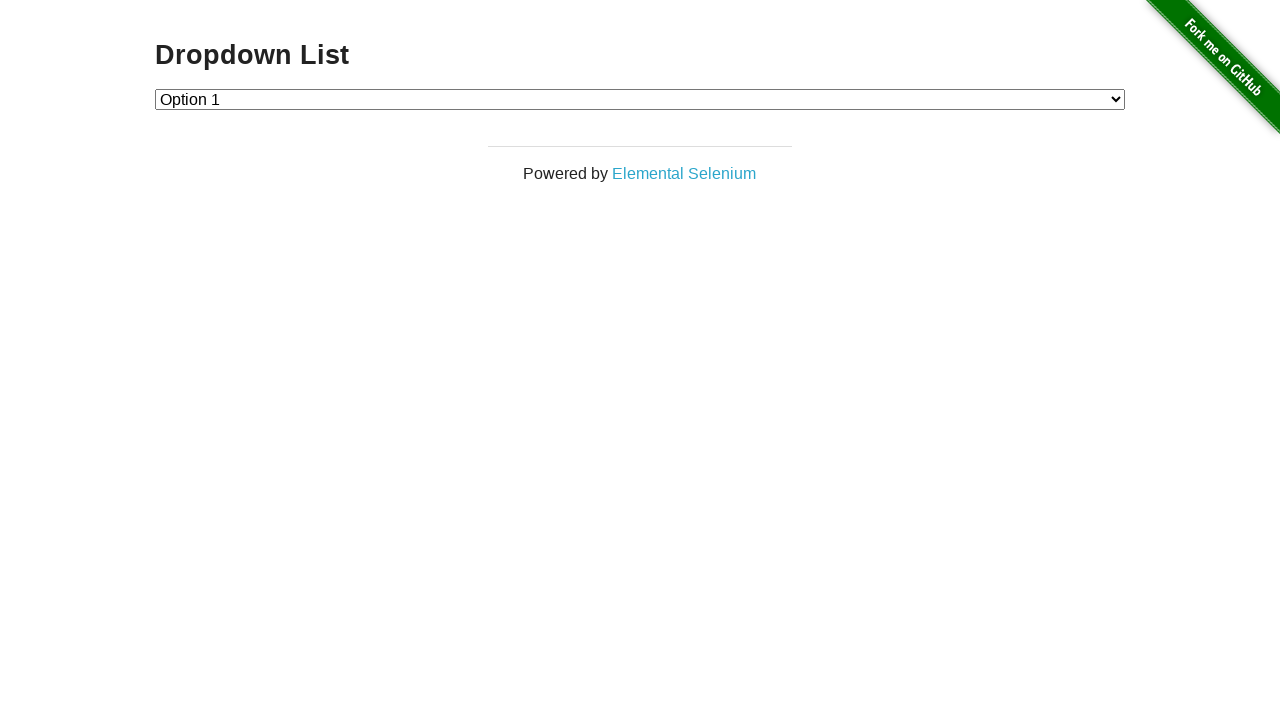

Waited 500ms for selection to register
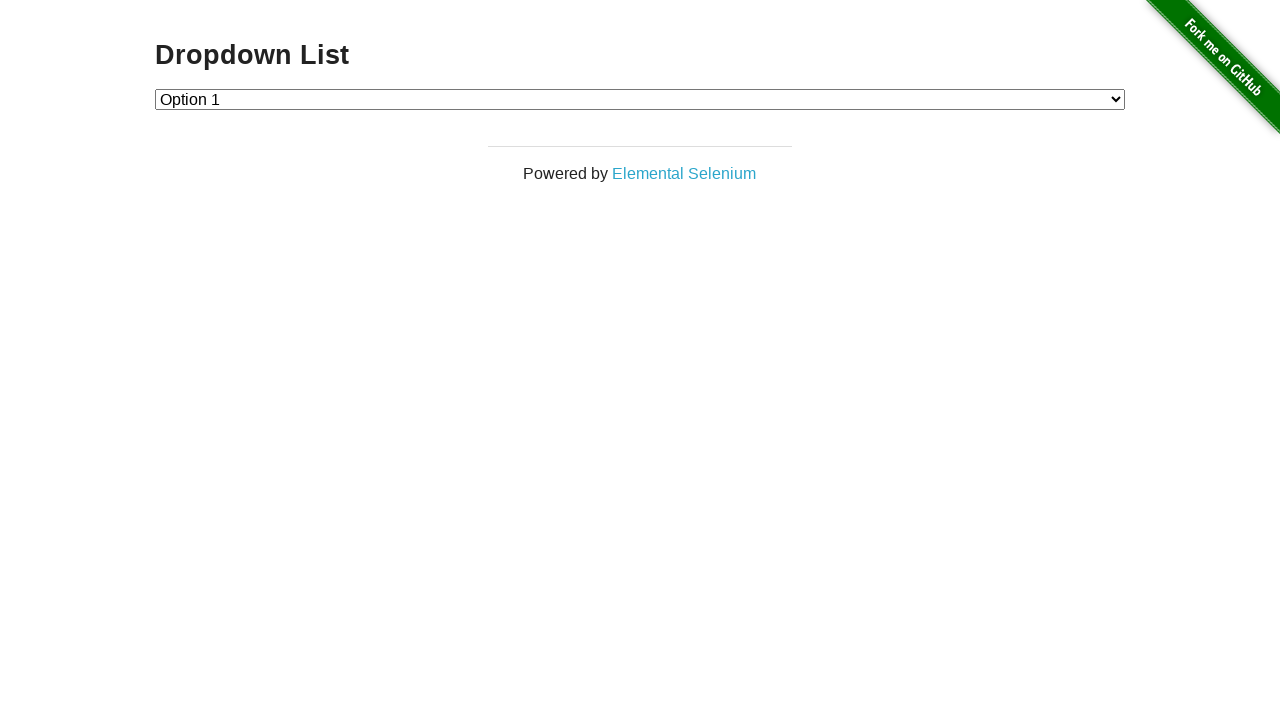

Attempted to select non-existent 'Option 4' from dropdown - error caught as expected on #dropdown
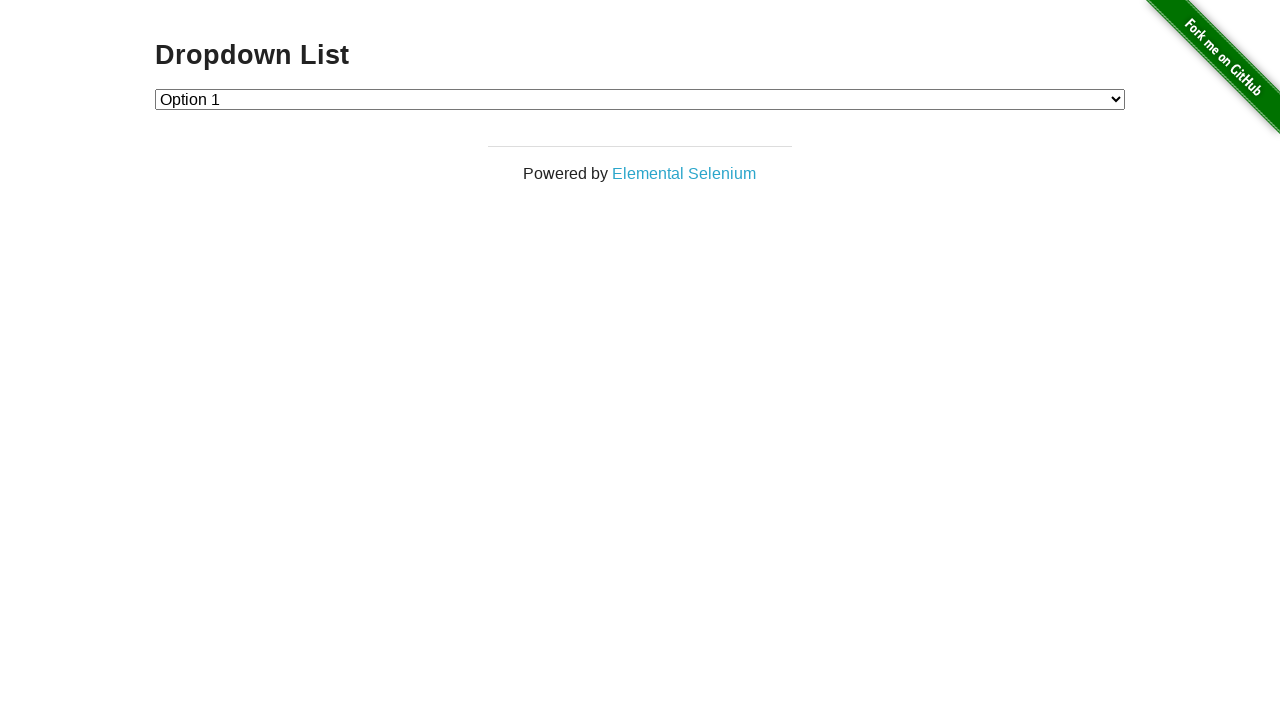

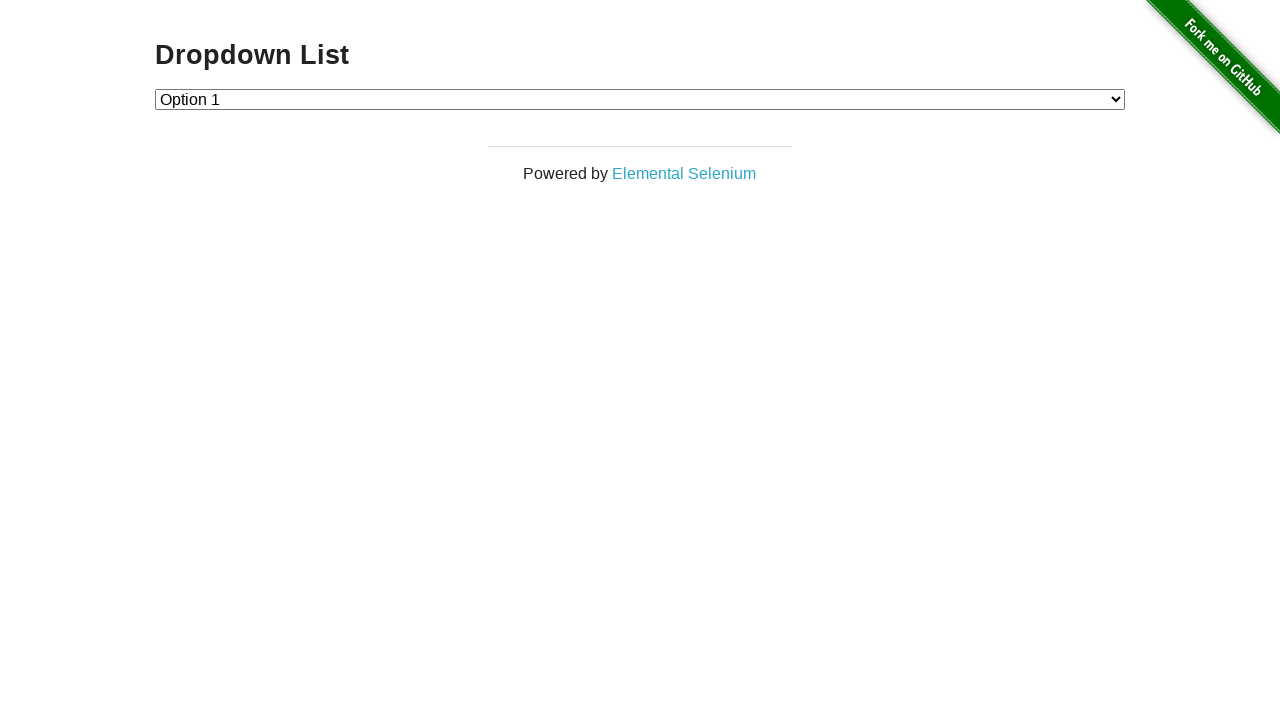